Tests select dropdown by selecting options by index, text, and value, and counting available options.

Starting URL: https://www.tutorialspoint.com/selenium/practice/select-menu.php

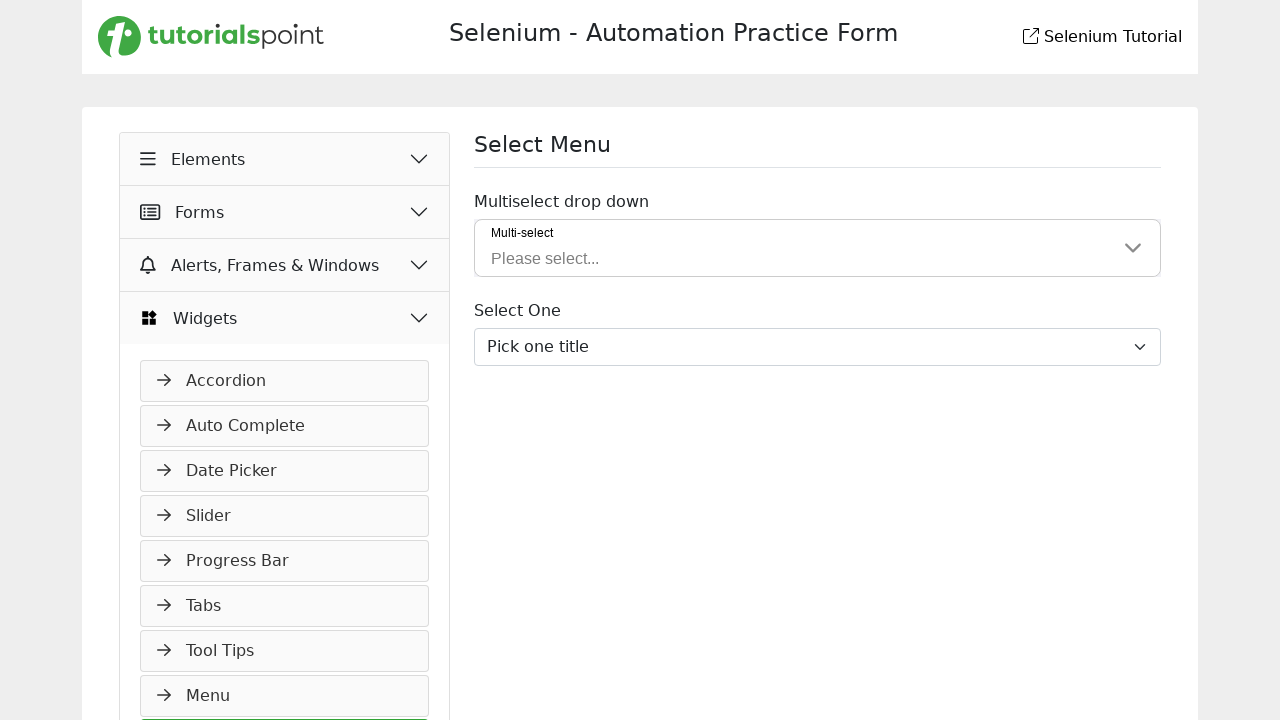

Waited for select dropdown to load
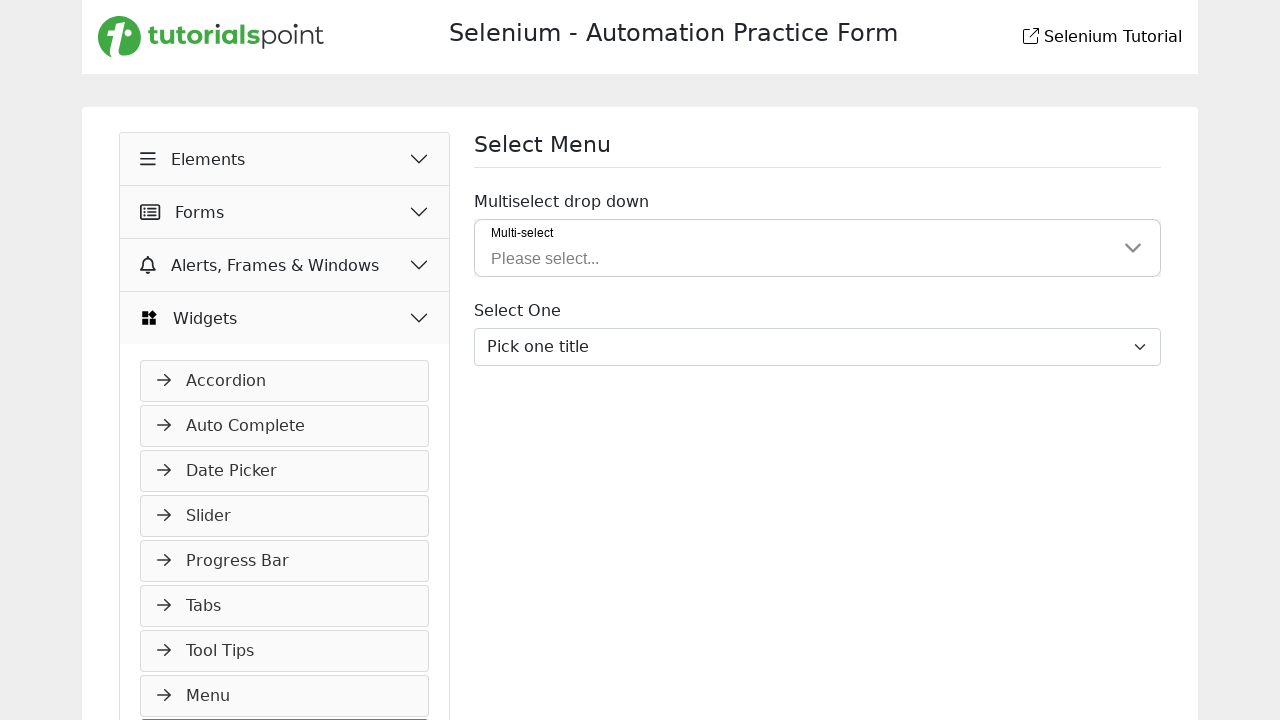

Selected 'Proof.' option from dropdown by text on #inputGroupSelect03
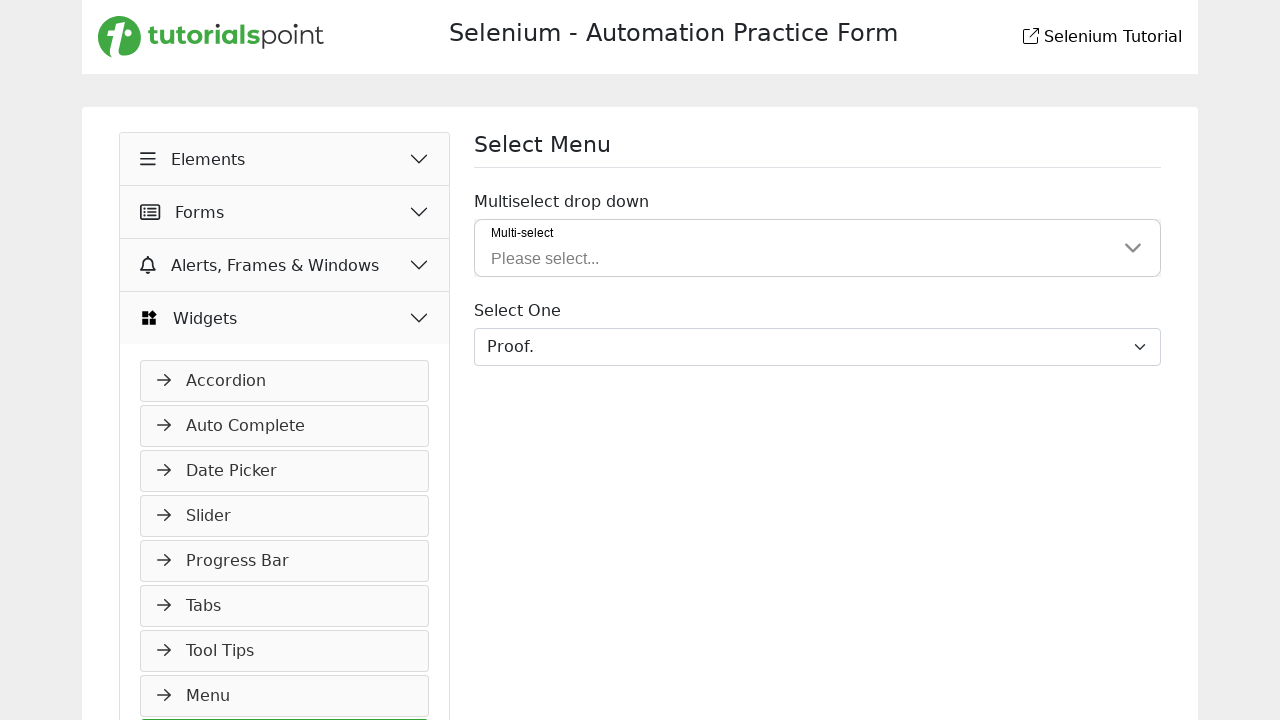

Located all option elements in the select dropdown
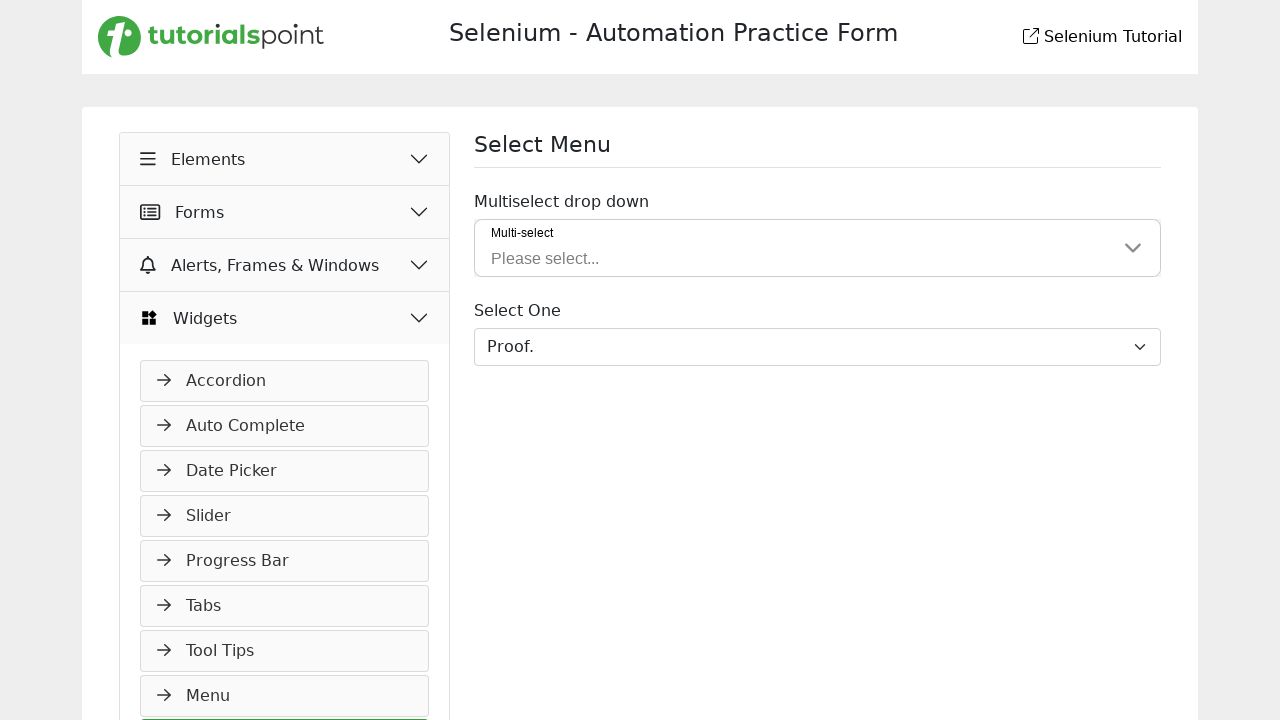

Counted available options: 7
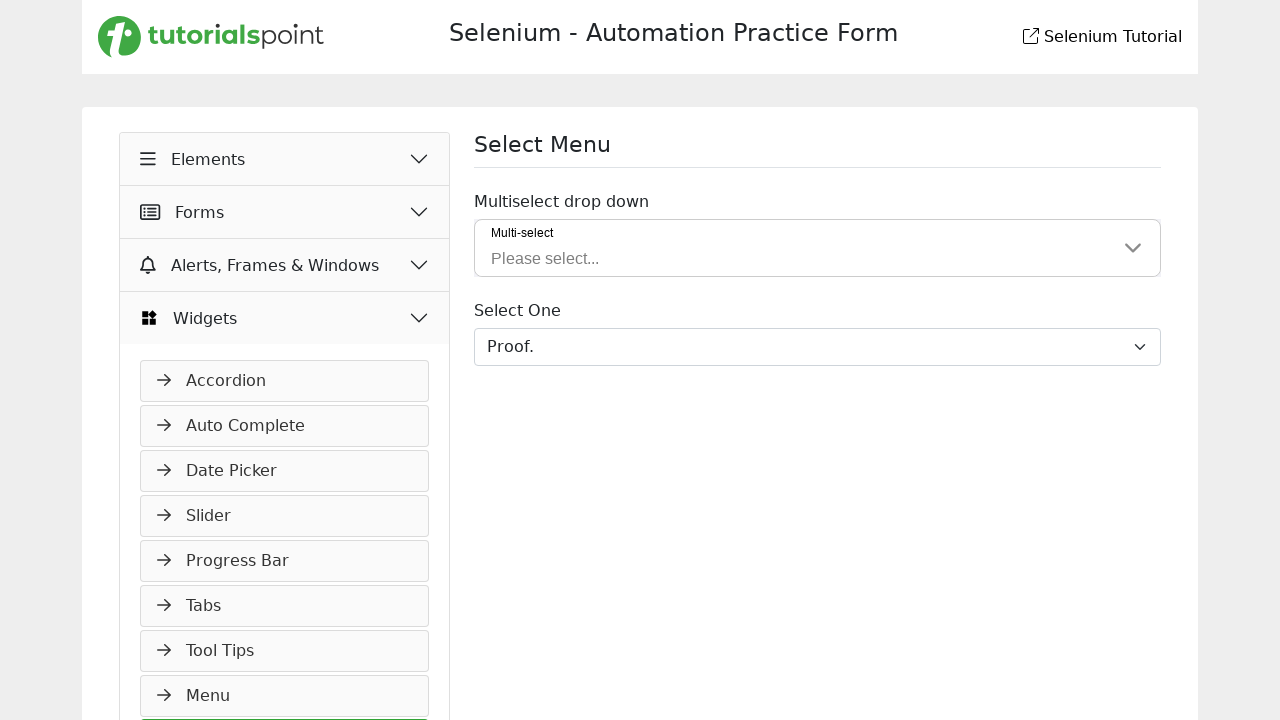

Printed options count to console: 7
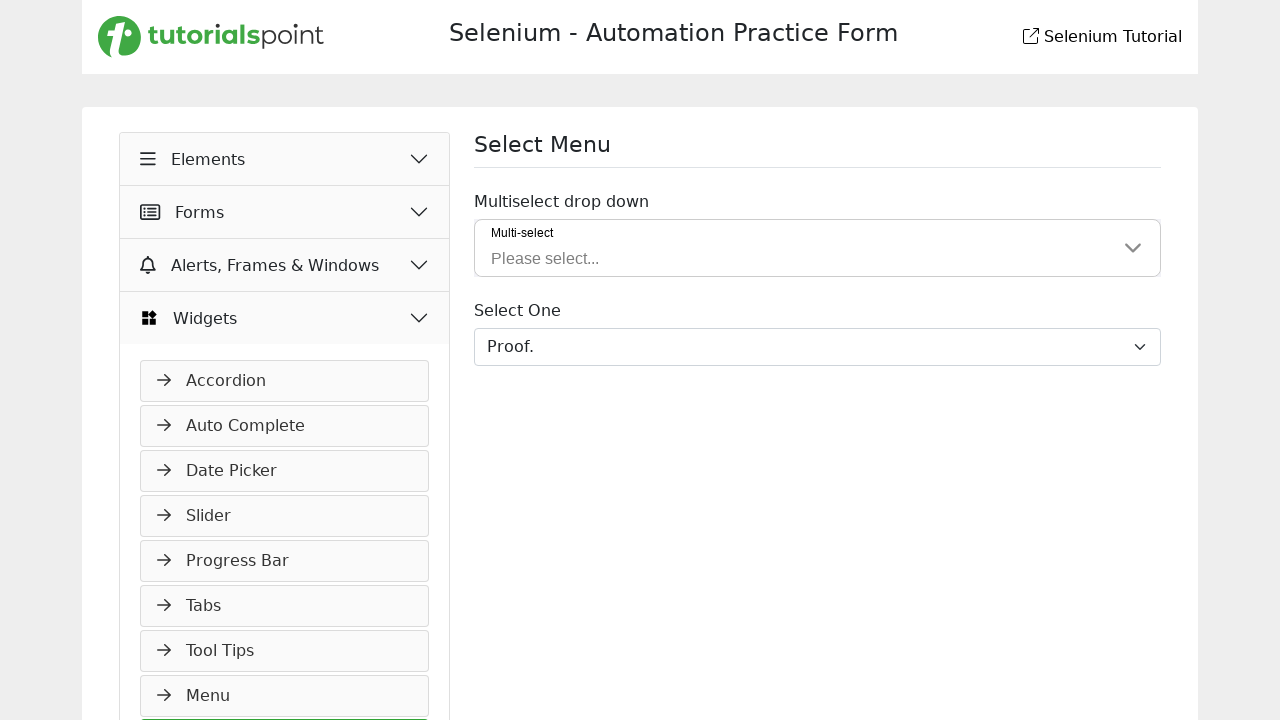

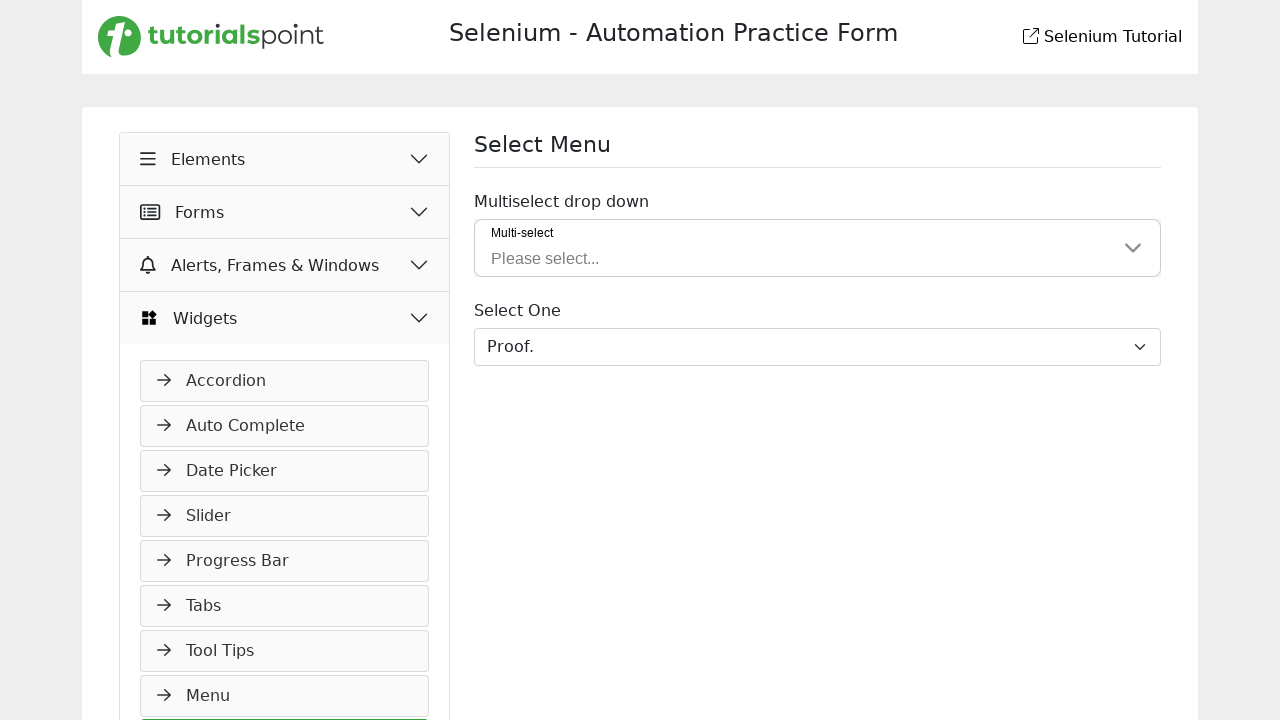